Tests Google Translate by entering Hebrew text into the translation input field

Starting URL: https://translate.google.co.il/?hl=iw

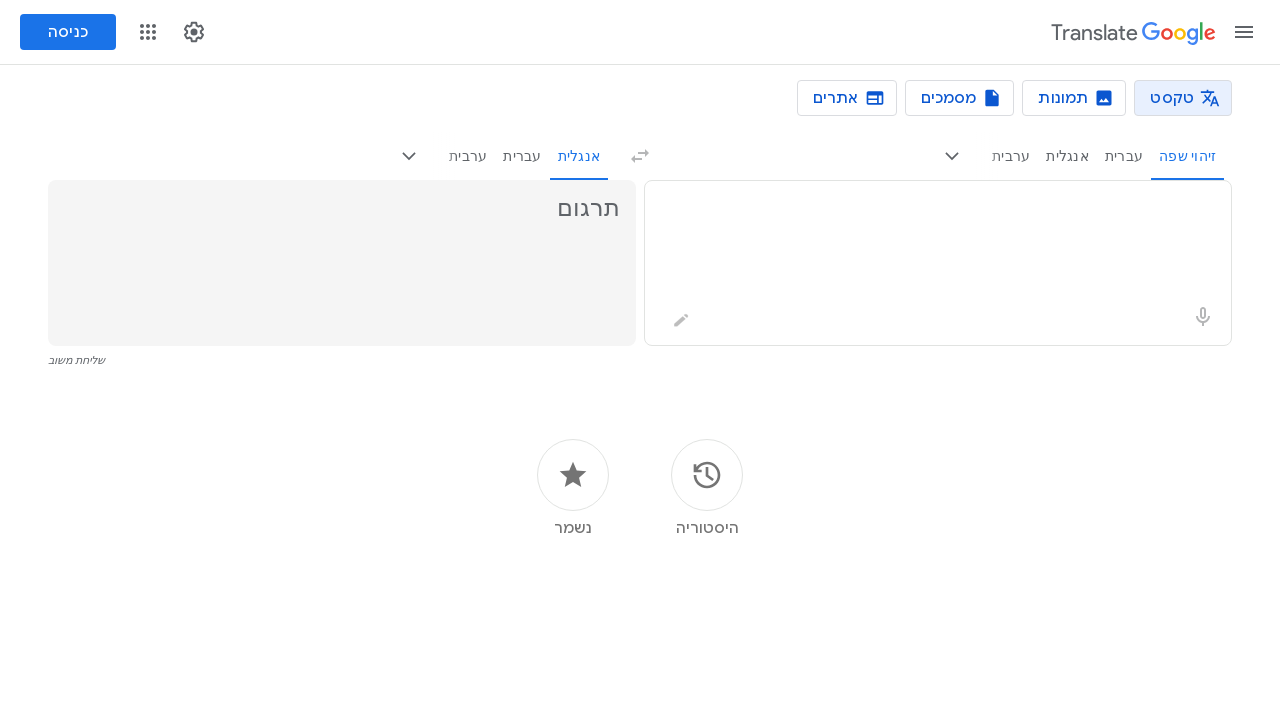

Translation textarea loaded on Google Translate page
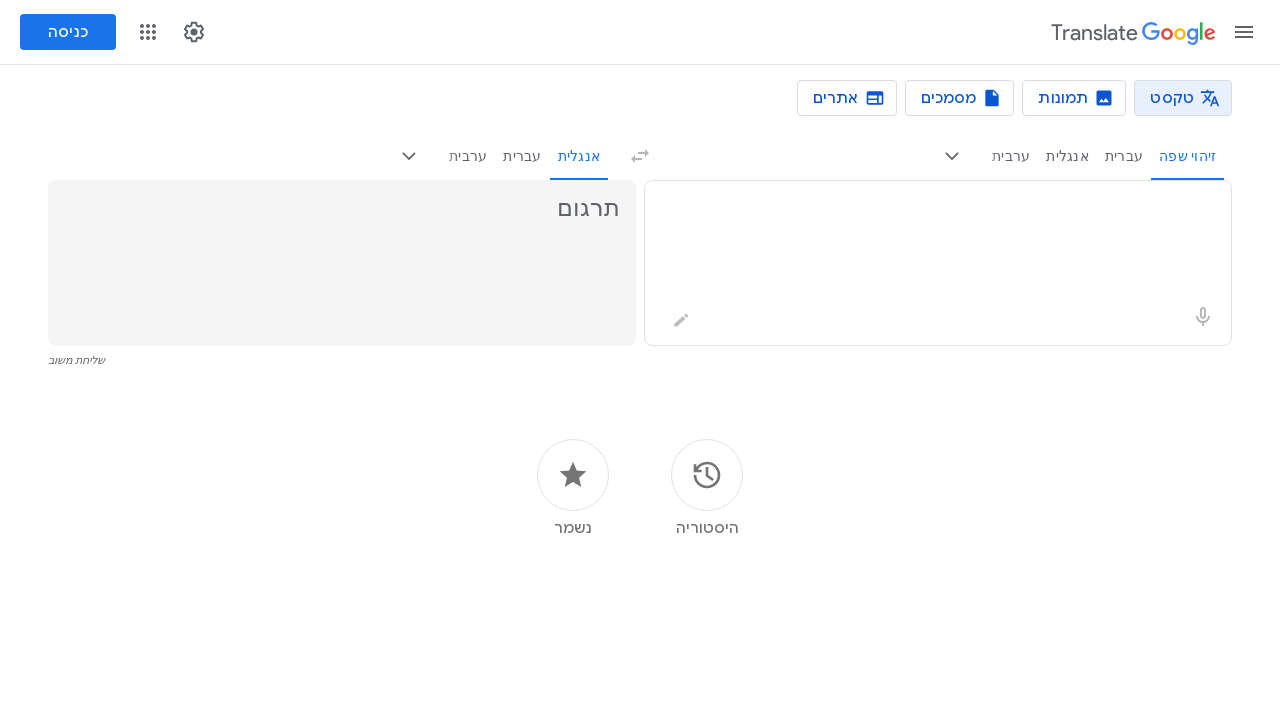

Entered Hebrew text 'אהלן מיקו' into the translation input field on textarea
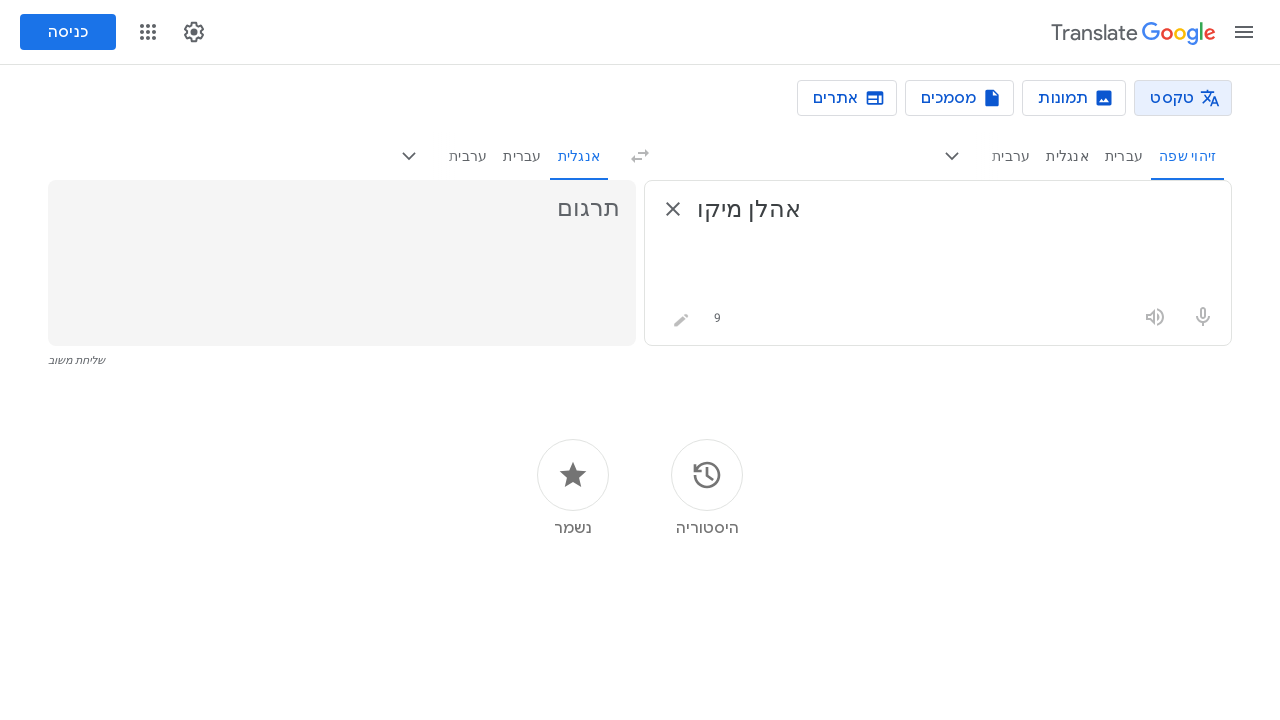

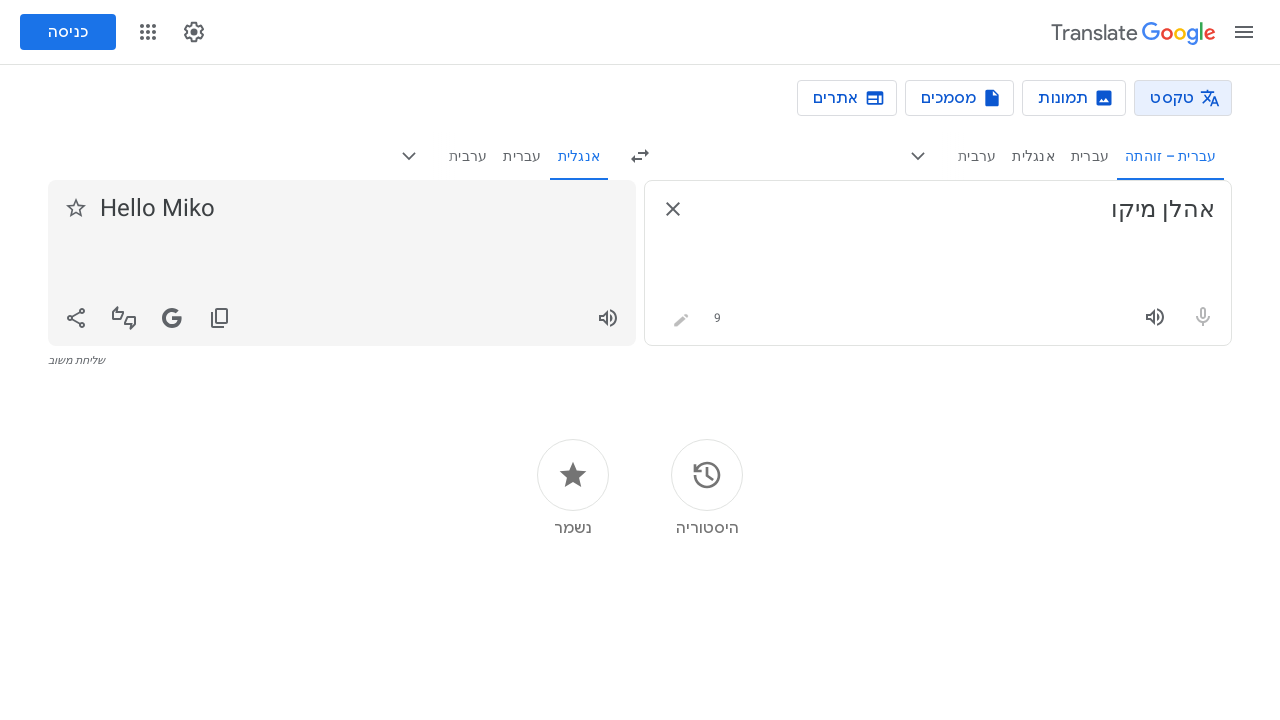